Tests file upload functionality by navigating to the upload page and uploading a file

Starting URL: https://the-internet.herokuapp.com

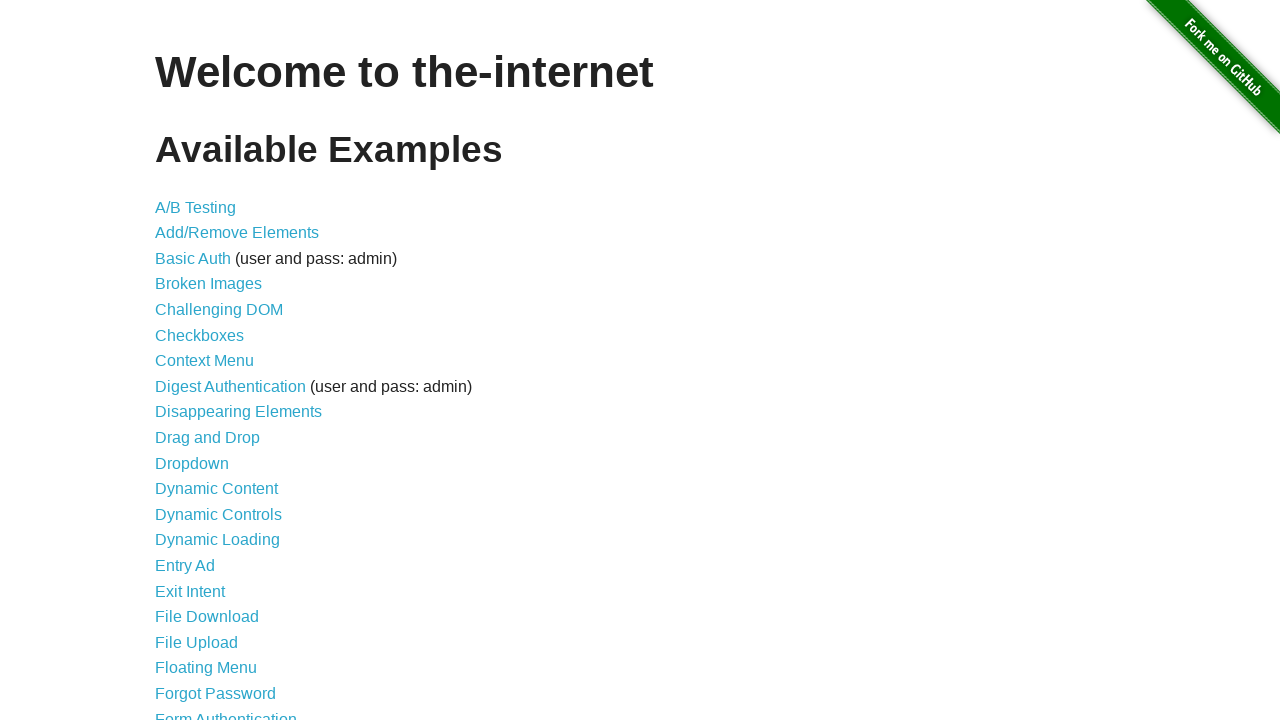

Clicked on File Upload link at (196, 642) on text=File Upload
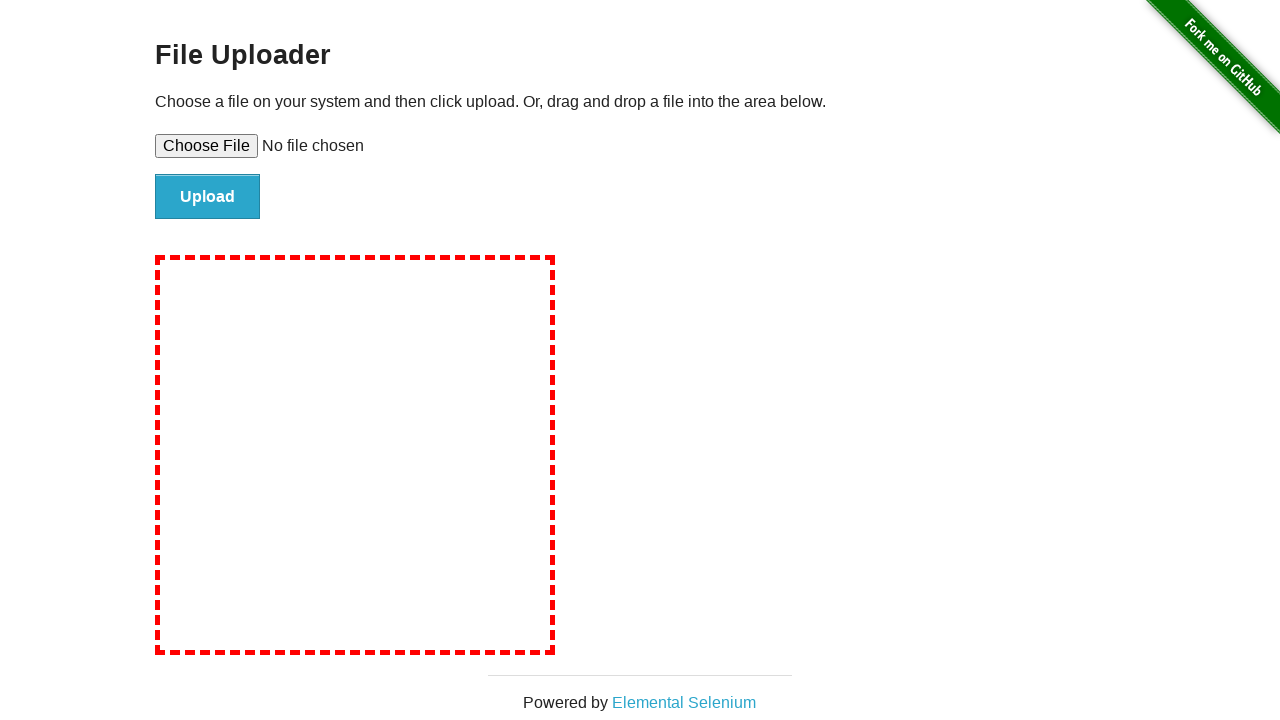

Selected file for upload
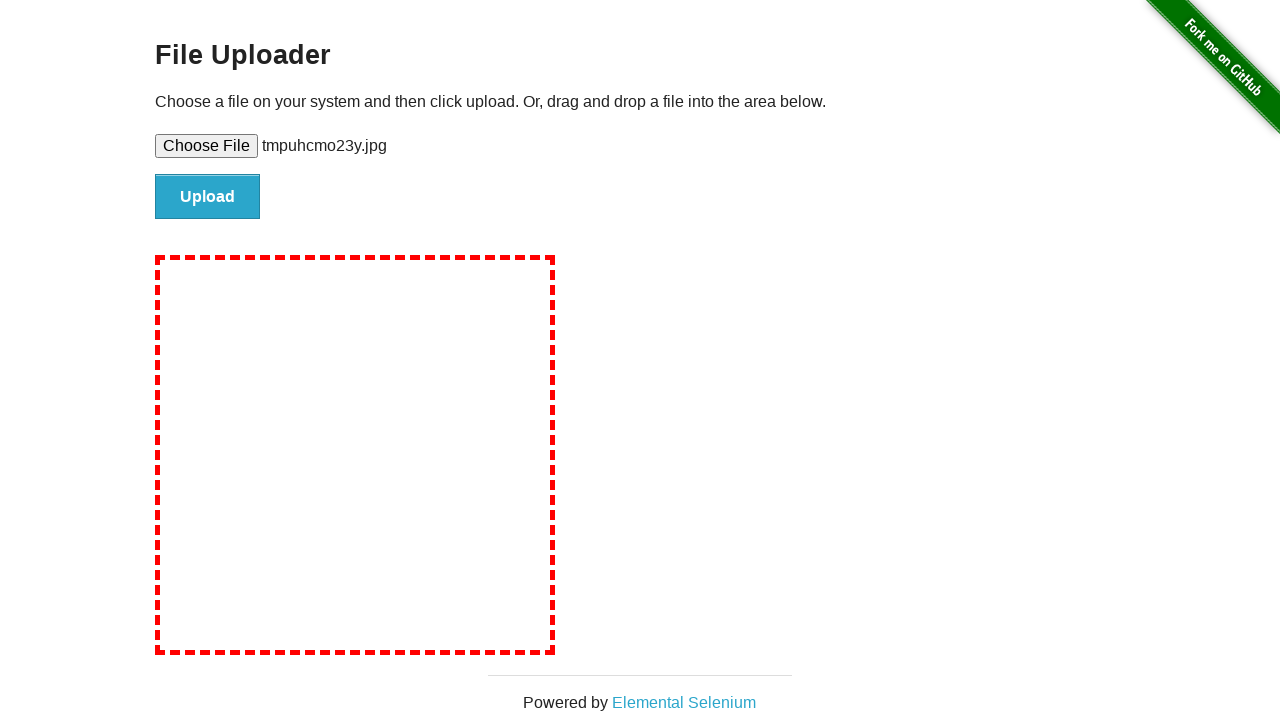

Clicked submit button to upload file at (208, 197) on #file-submit
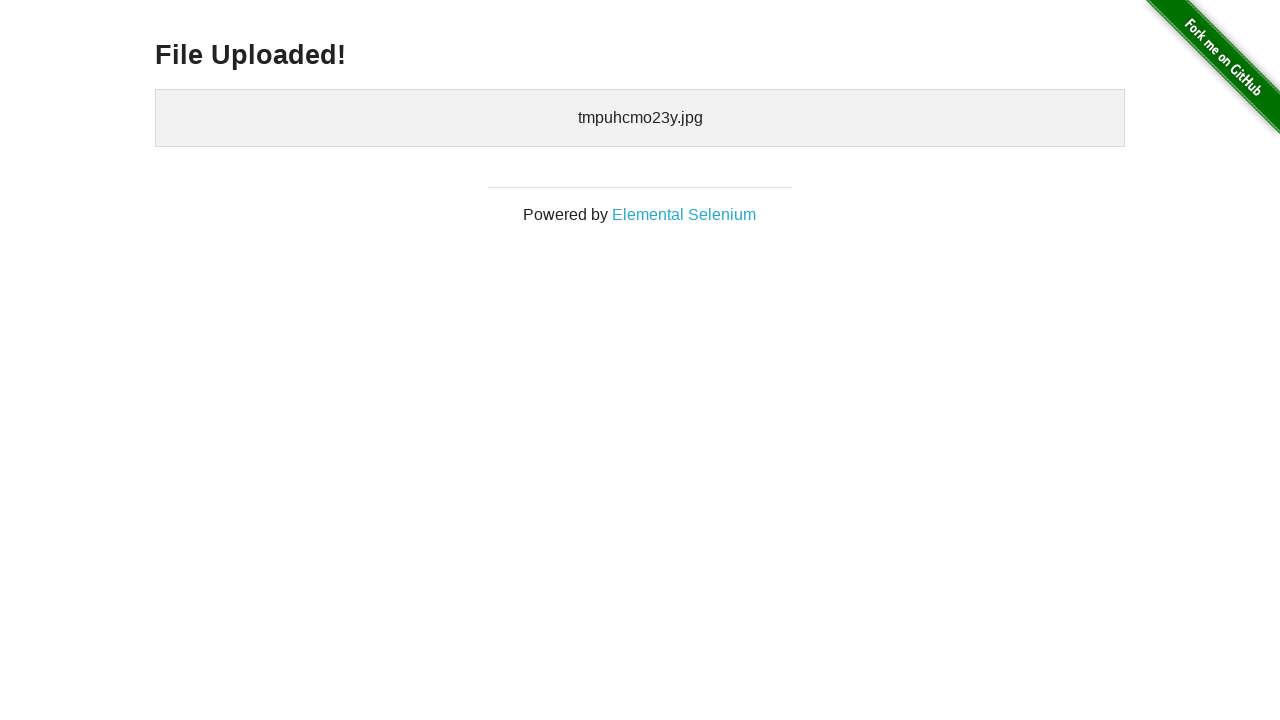

Verified file upload success message appeared
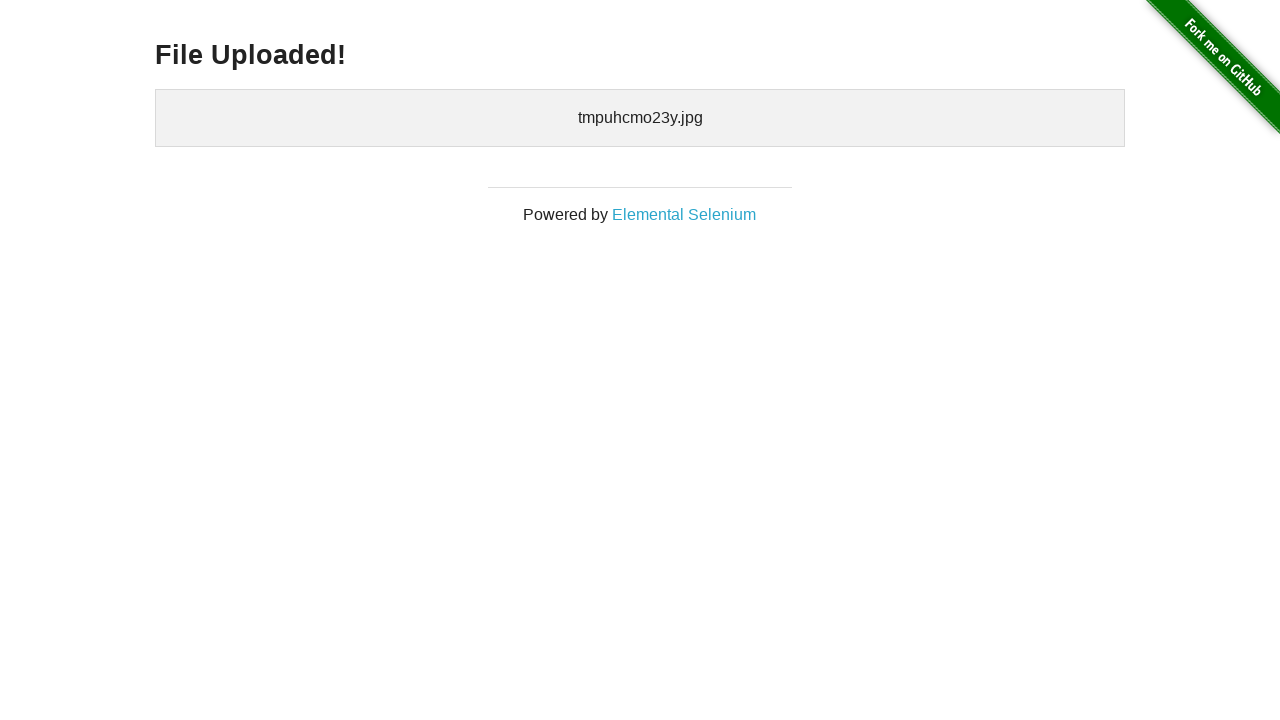

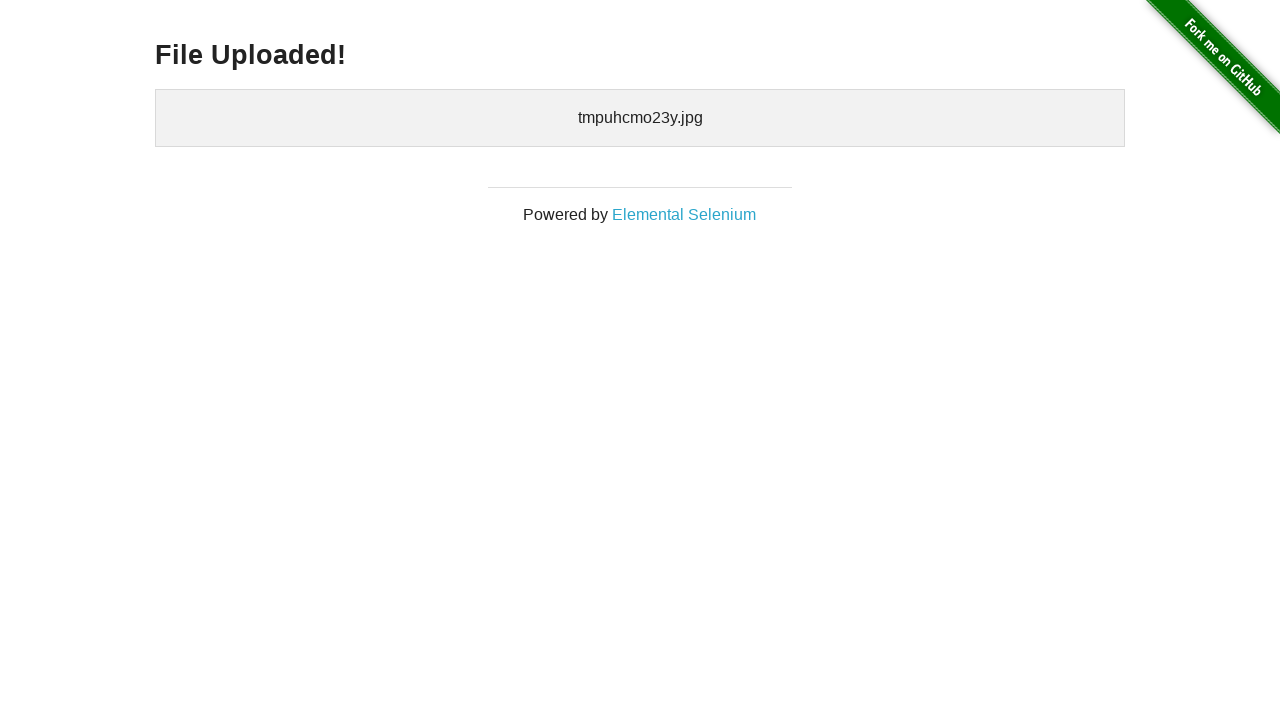